Tests tooltip functionality by hovering over a button and verifying the tooltip appears with the correct text.

Starting URL: https://practice.expandtesting.com/tooltips

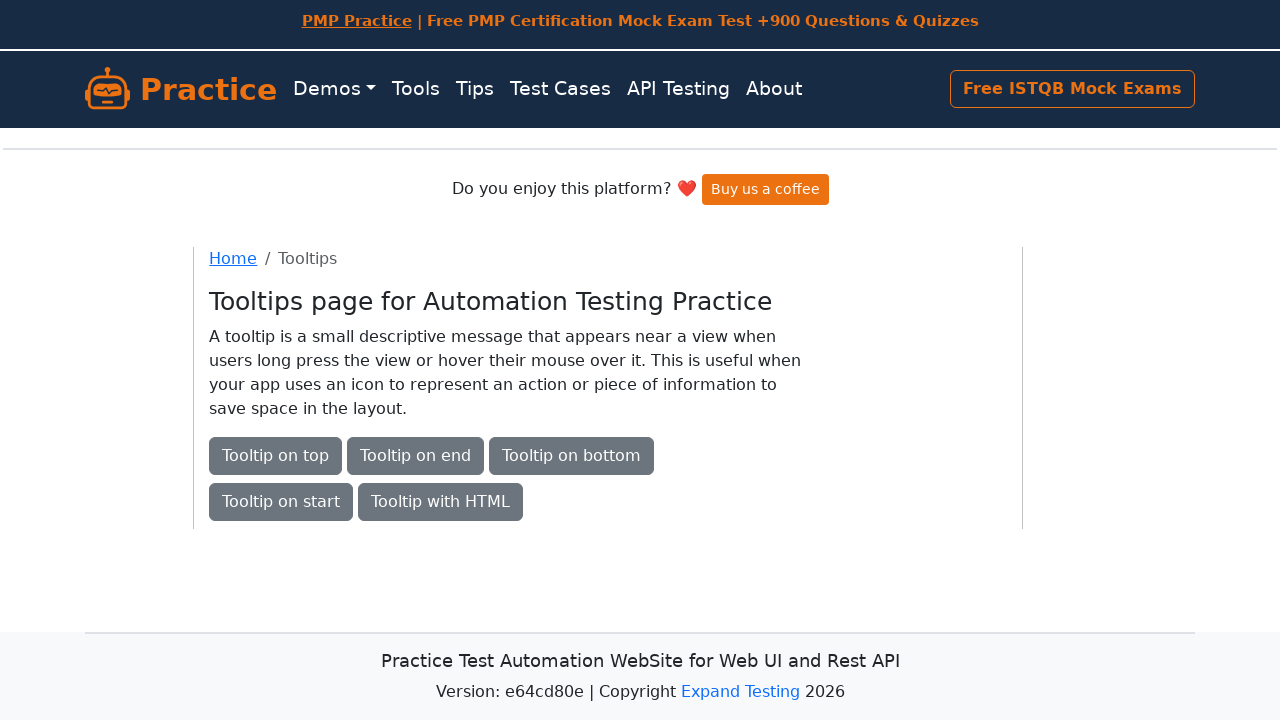

Hovered over tooltip button at (276, 456) on #btn1
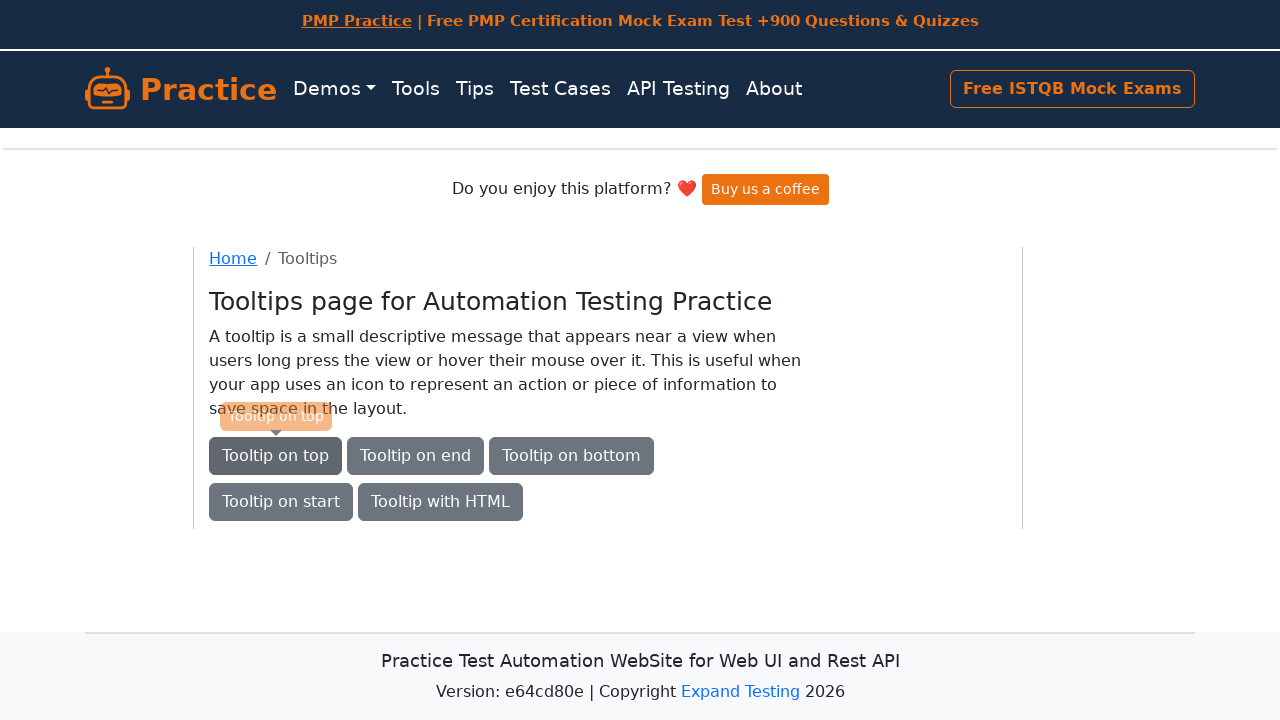

Tooltip appeared after hovering
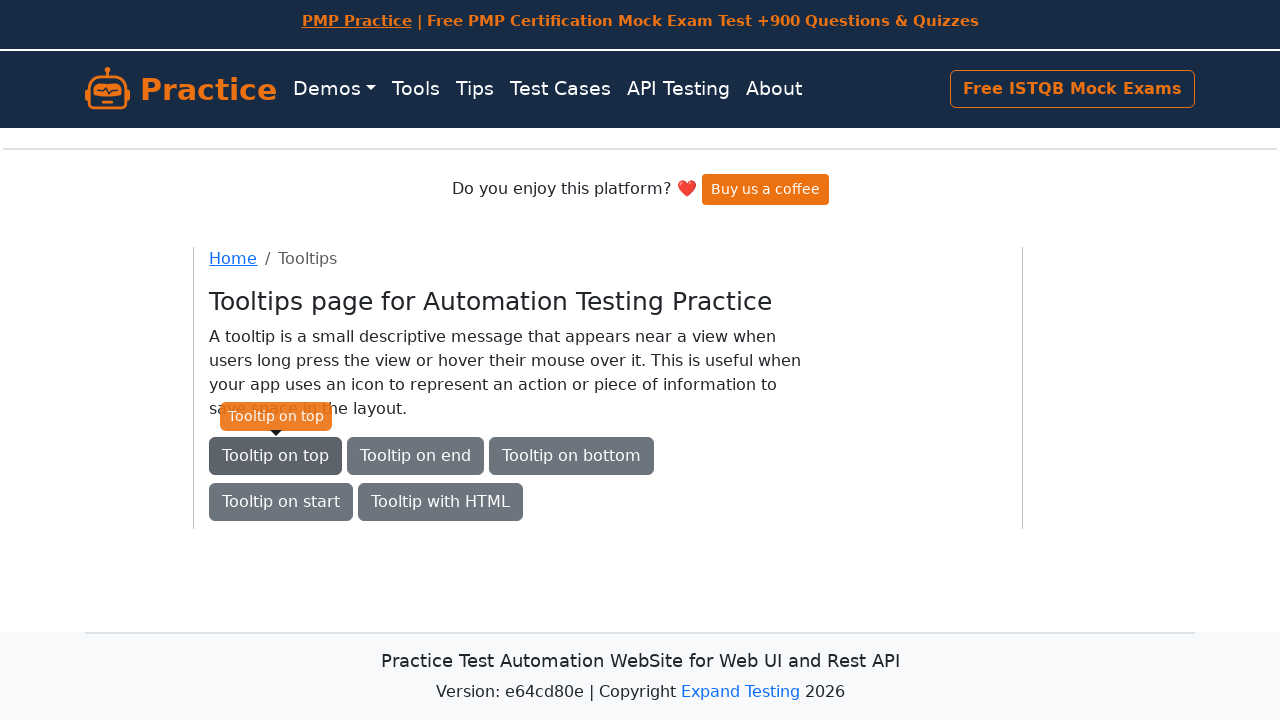

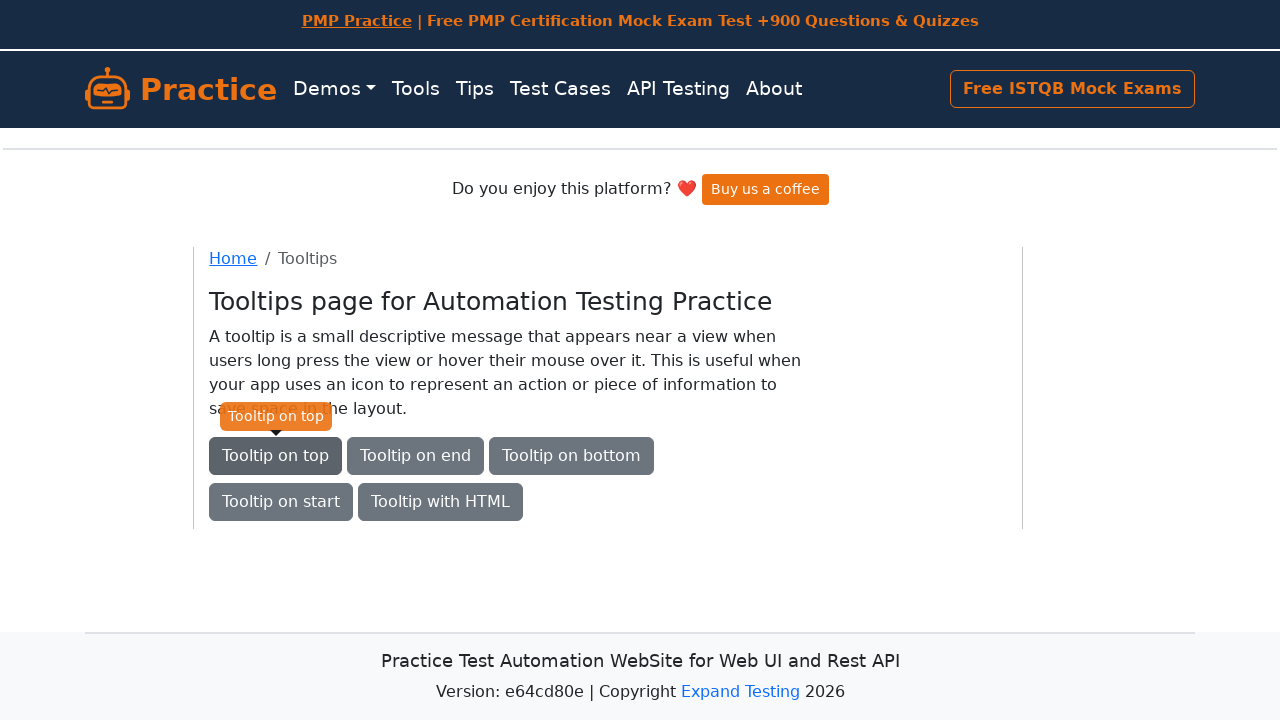